Tests autosuggest dropdown functionality by typing partial text, waiting for suggestions to appear, selecting a specific country from the dropdown list, and verifying the selection was applied correctly.

Starting URL: https://www.rahulshettyacademy.com/dropdownsPractise/

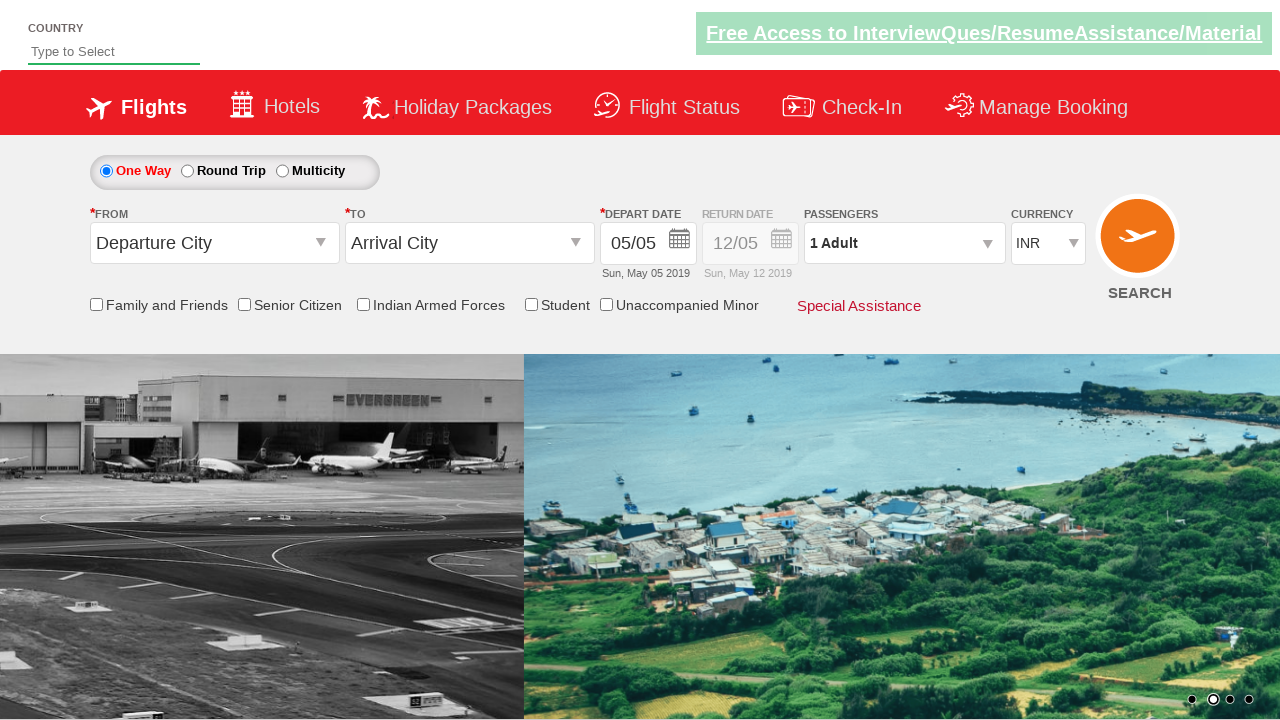

Filled autosuggest field with 'ind' to trigger dropdown on #autosuggest
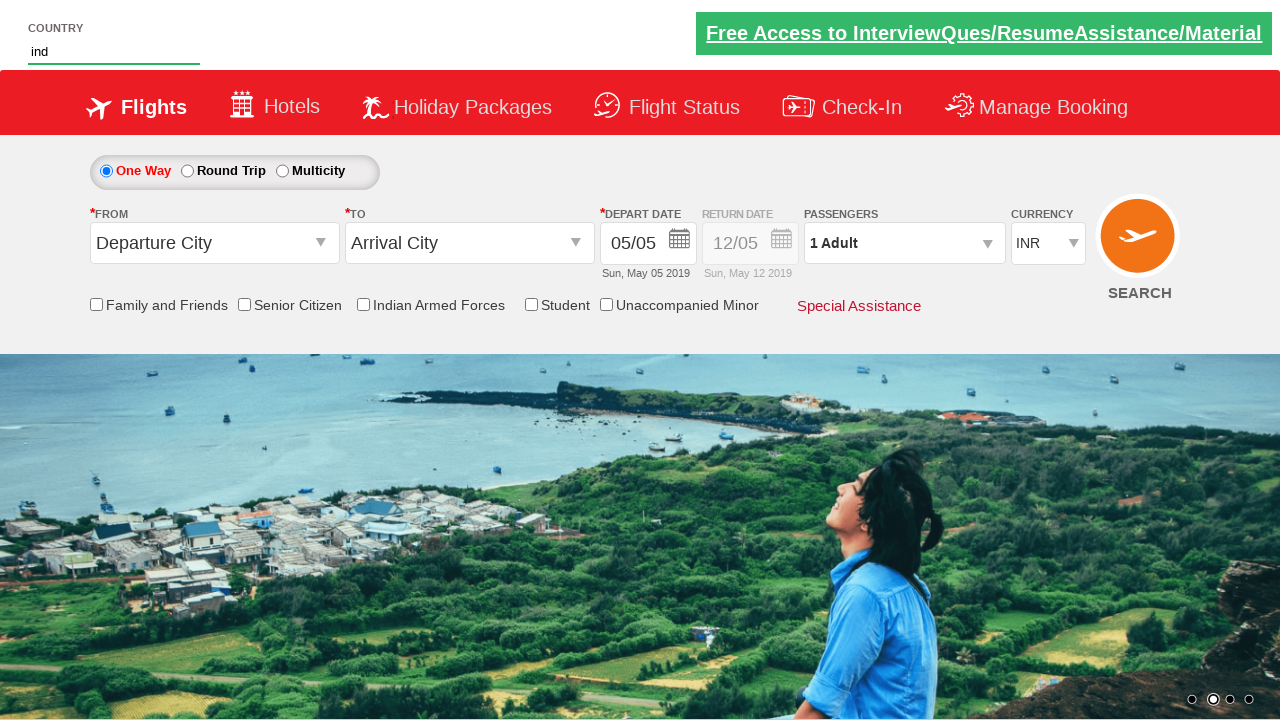

Autosuggest dropdown suggestions appeared
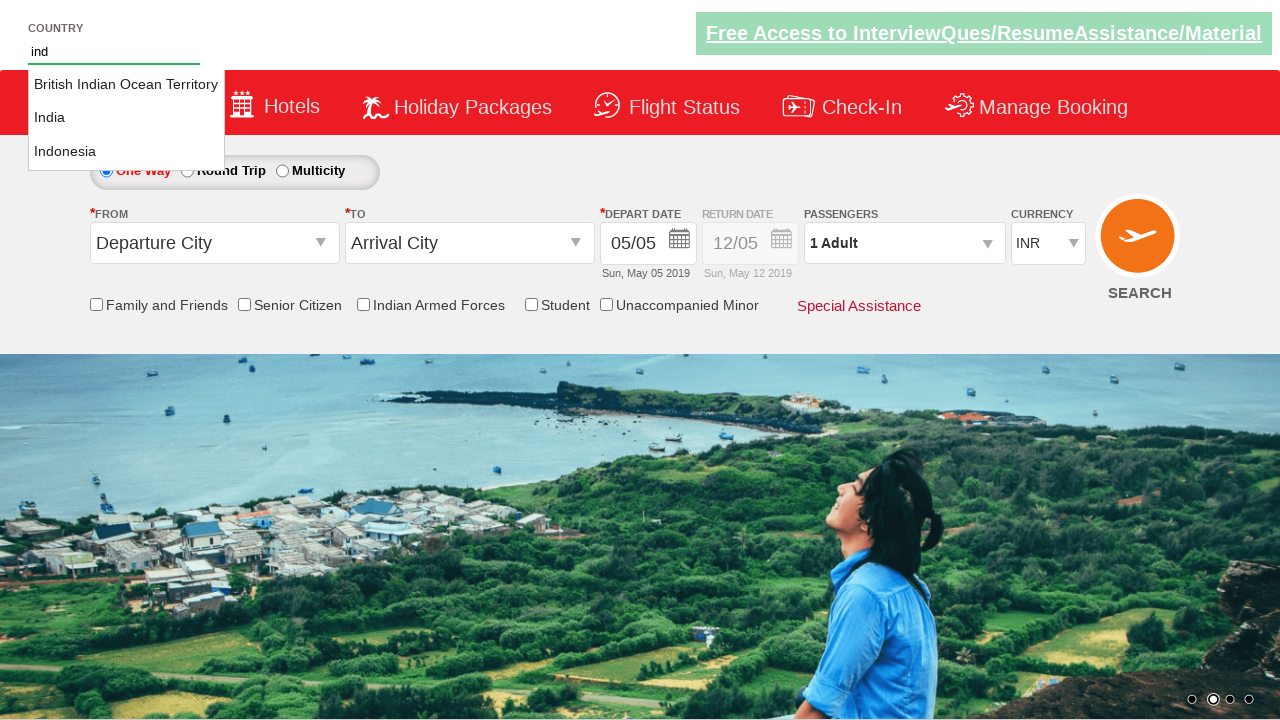

Retrieved 3 country suggestions from dropdown
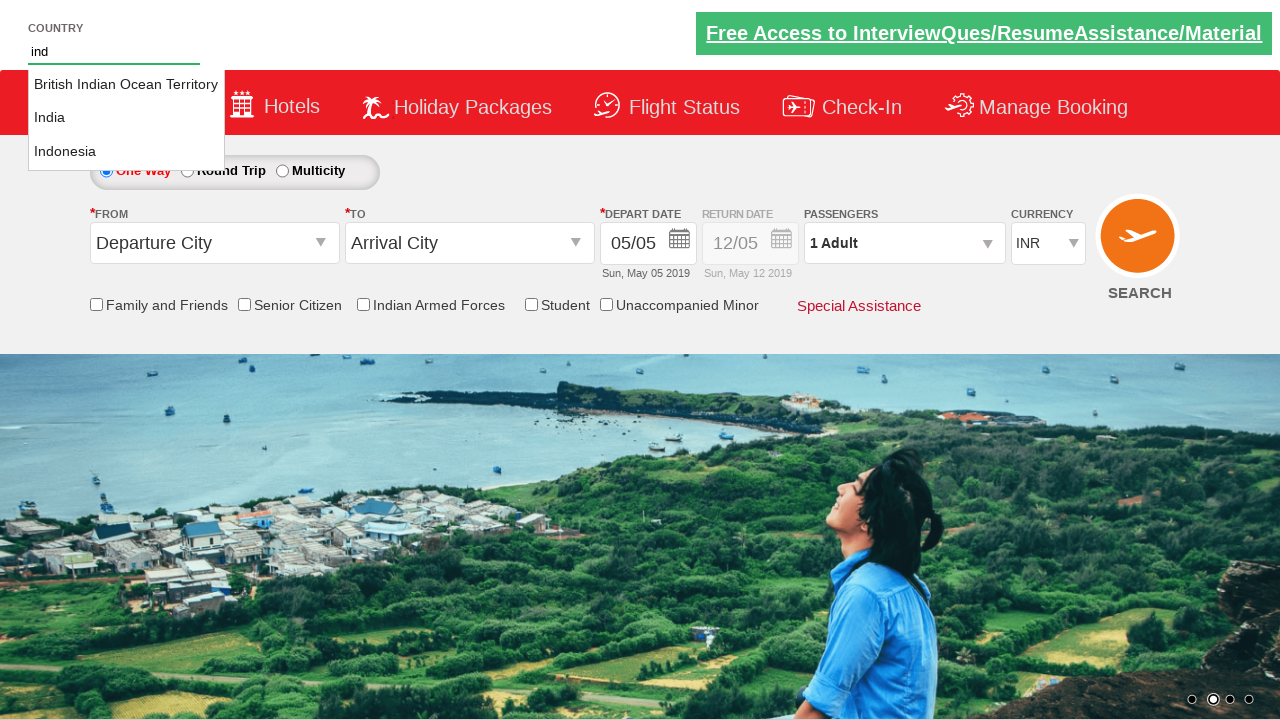

Selected 'India' from autosuggest dropdown at (126, 118) on li.ui-menu-item a >> nth=1
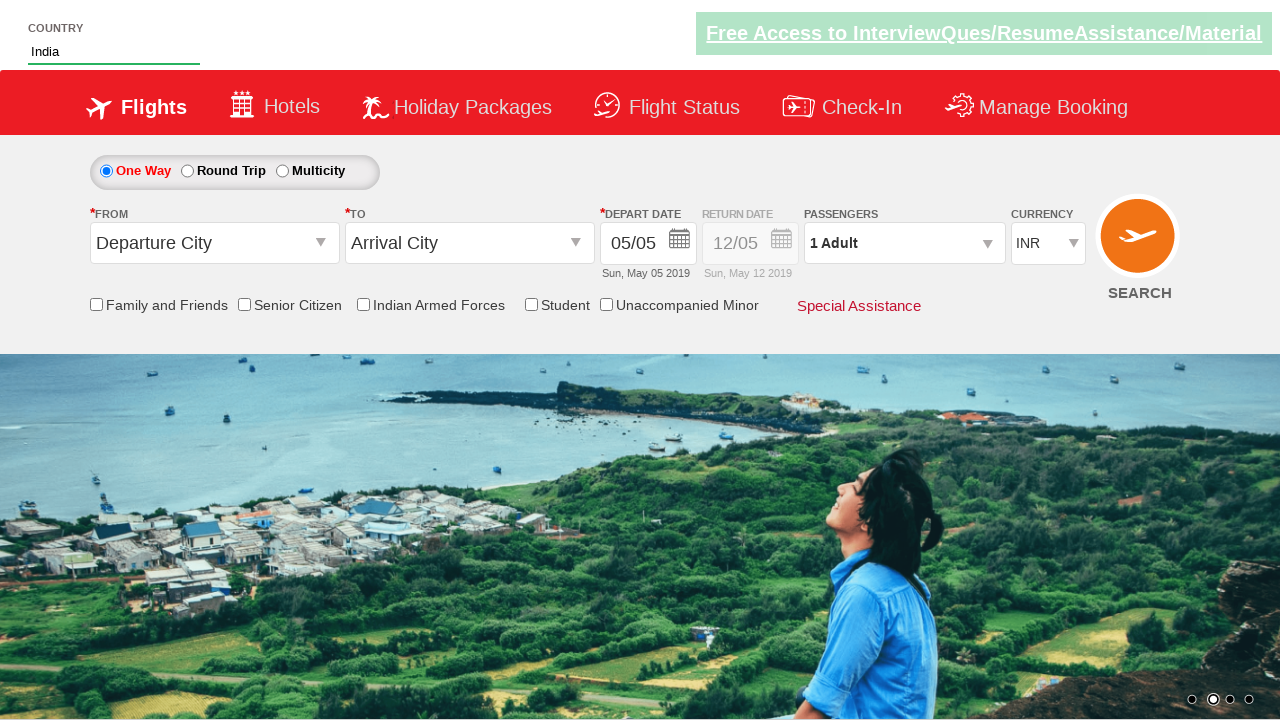

Verified that 'India' was correctly selected in autosuggest field
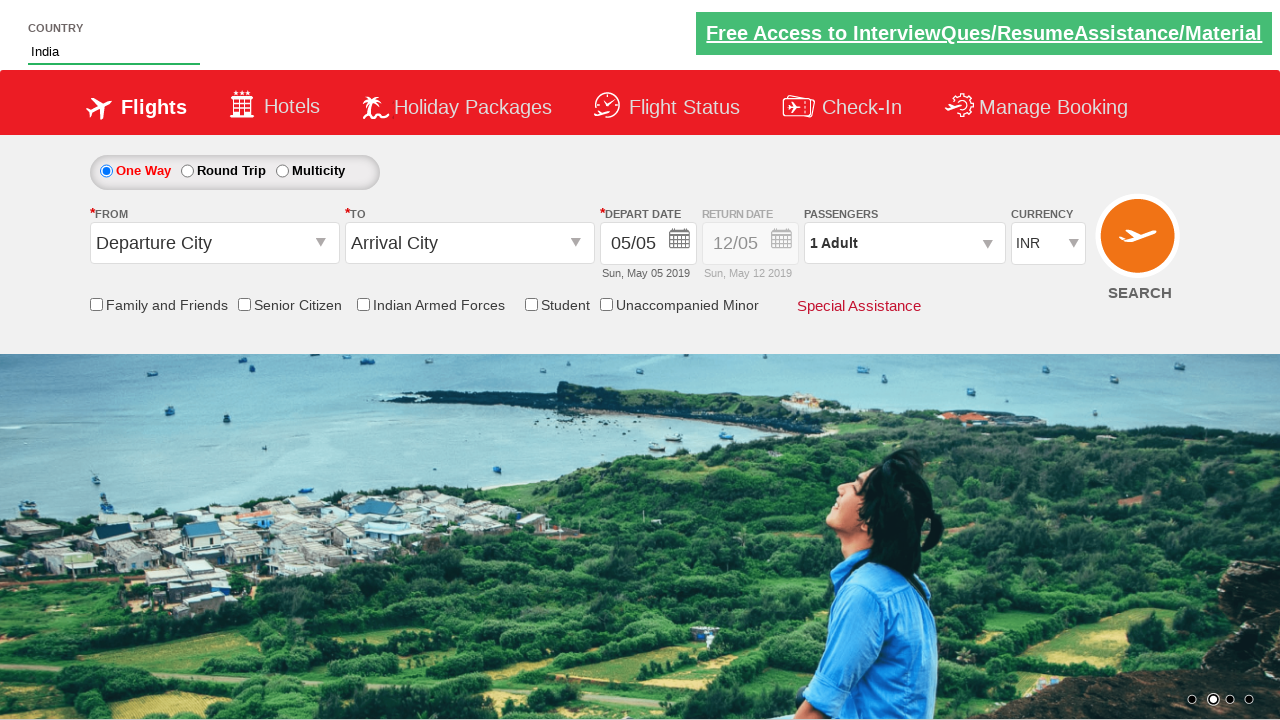

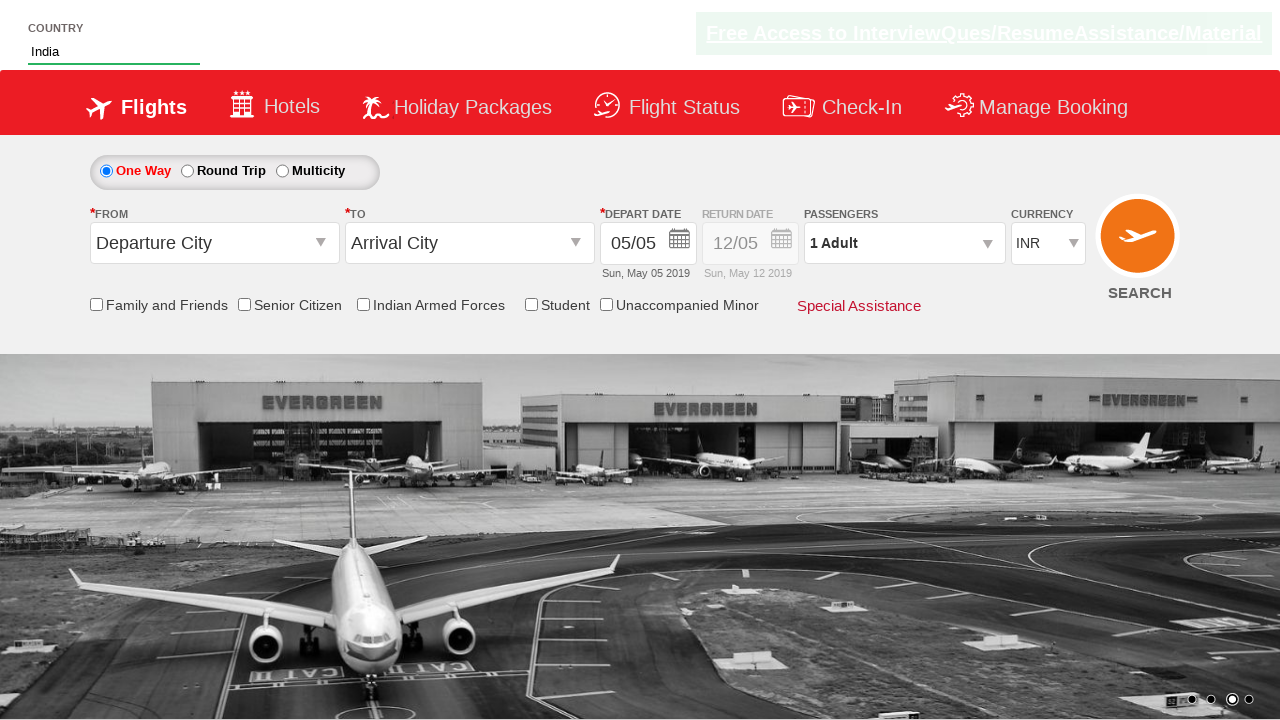